Navigates to the JavaScript alerts demo page and locates the JS Alert button. The script appears incomplete but demonstrates interaction with JavaScript alert elements.

Starting URL: https://the-internet.herokuapp.com/javascript_alerts

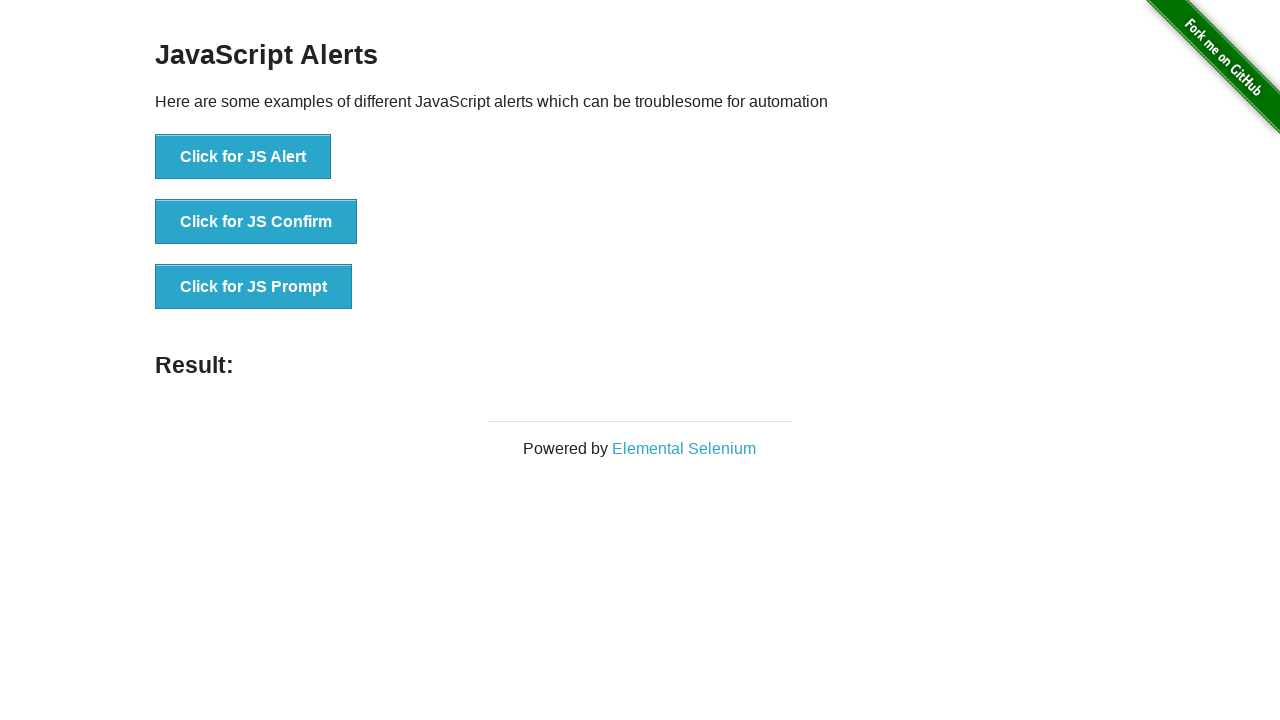

Navigated to JavaScript alerts demo page
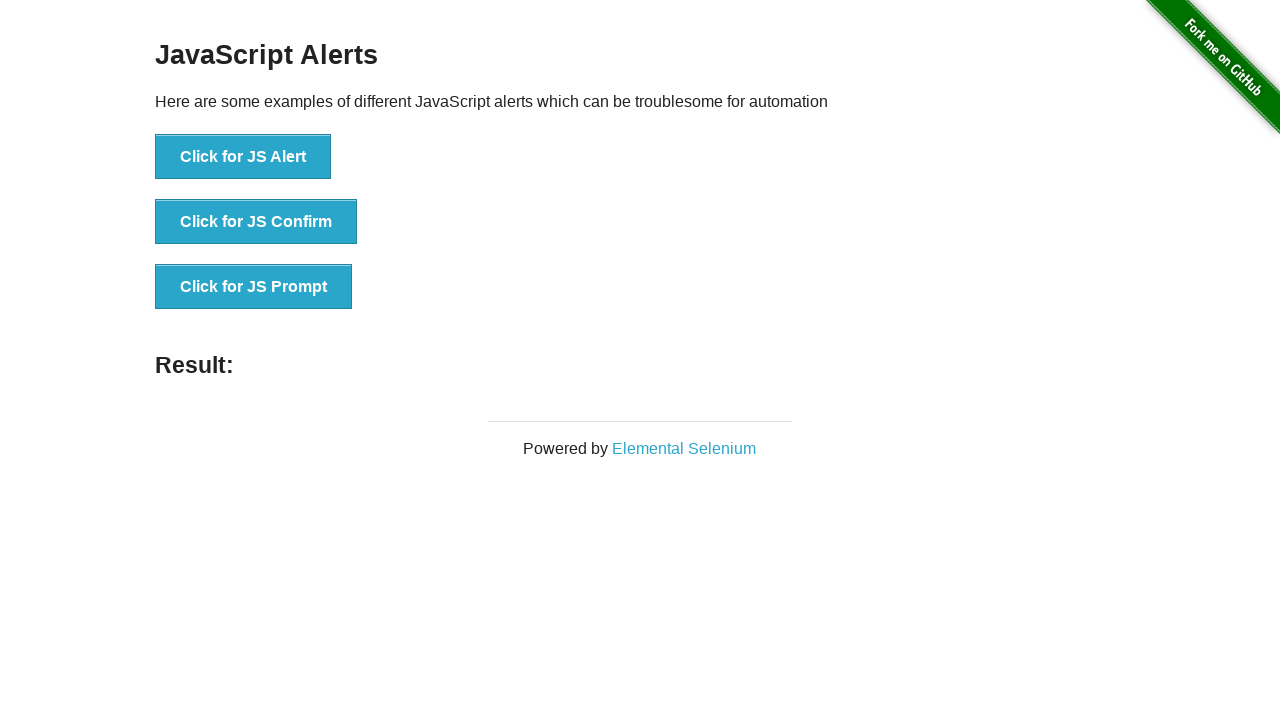

JS Alert button is now visible
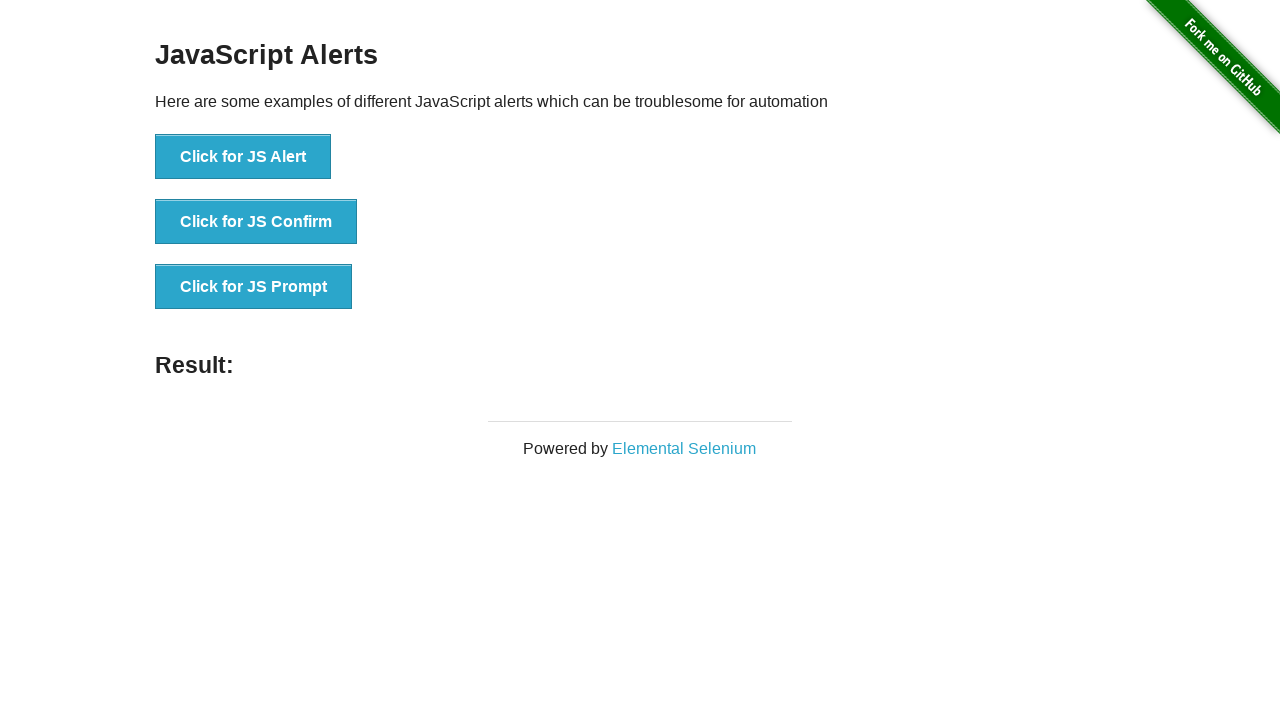

Clicked the JS Alert button at (243, 157) on xpath=//button[@onclick='jsAlert()']
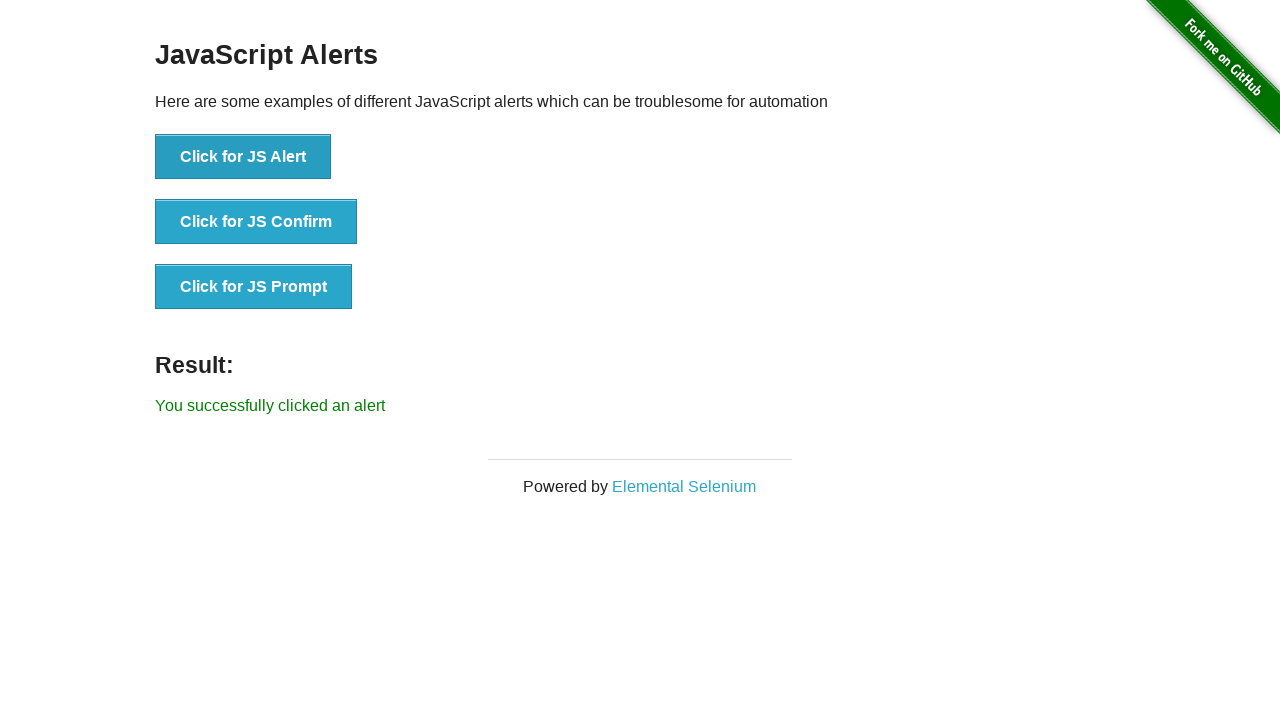

Set up dialog handler to accept JavaScript alerts
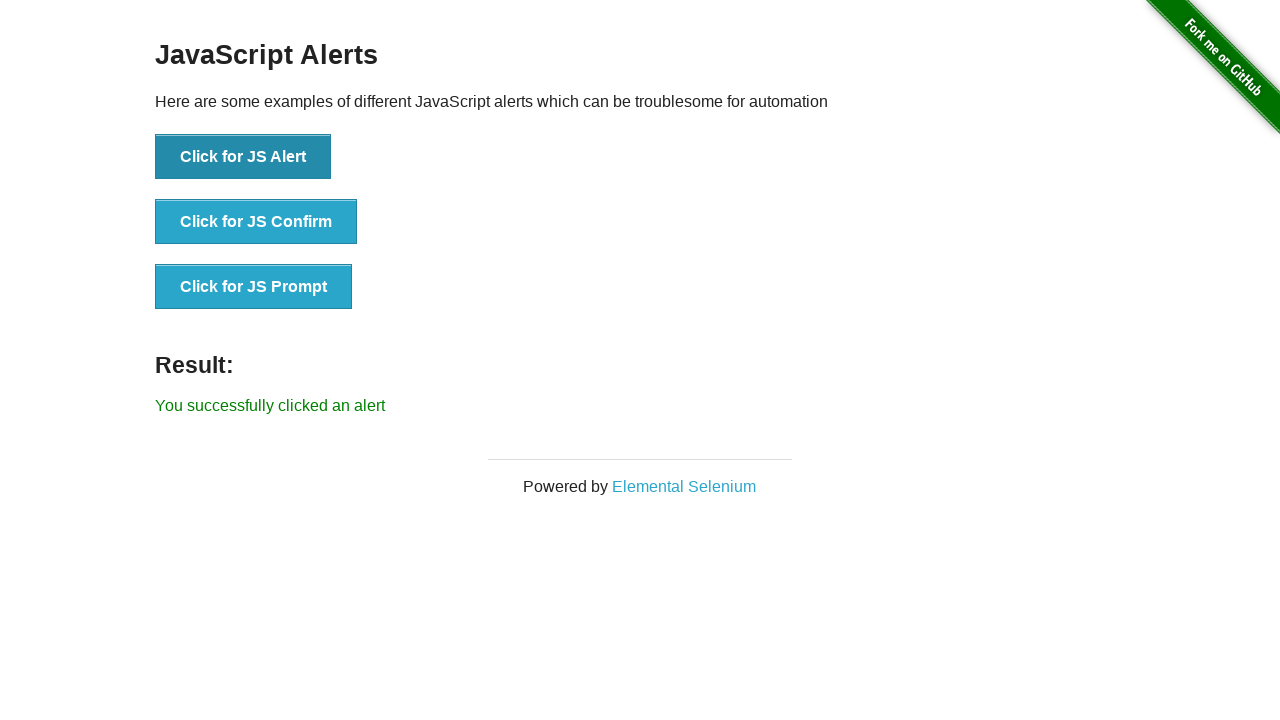

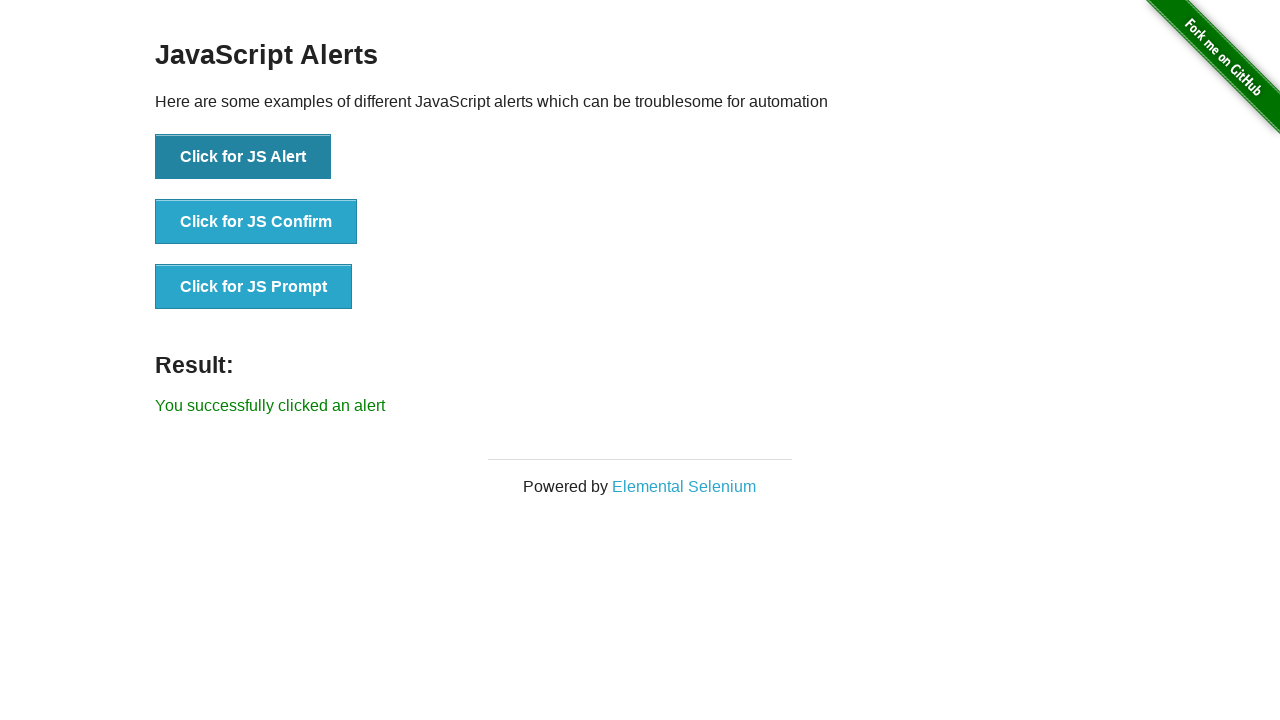